Navigates to Flipkart's homepage and verifies the page loads by checking the title is available

Starting URL: https://www.flipkart.com

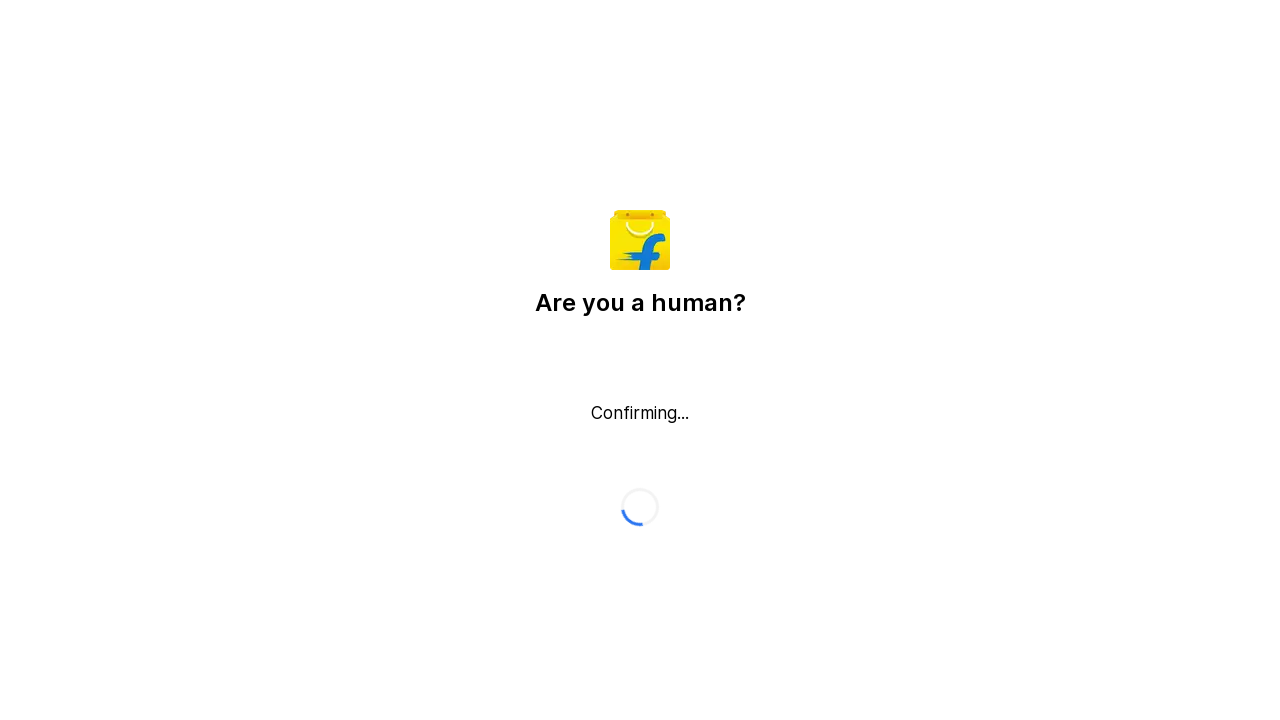

Waited for page to reach domcontentloaded state
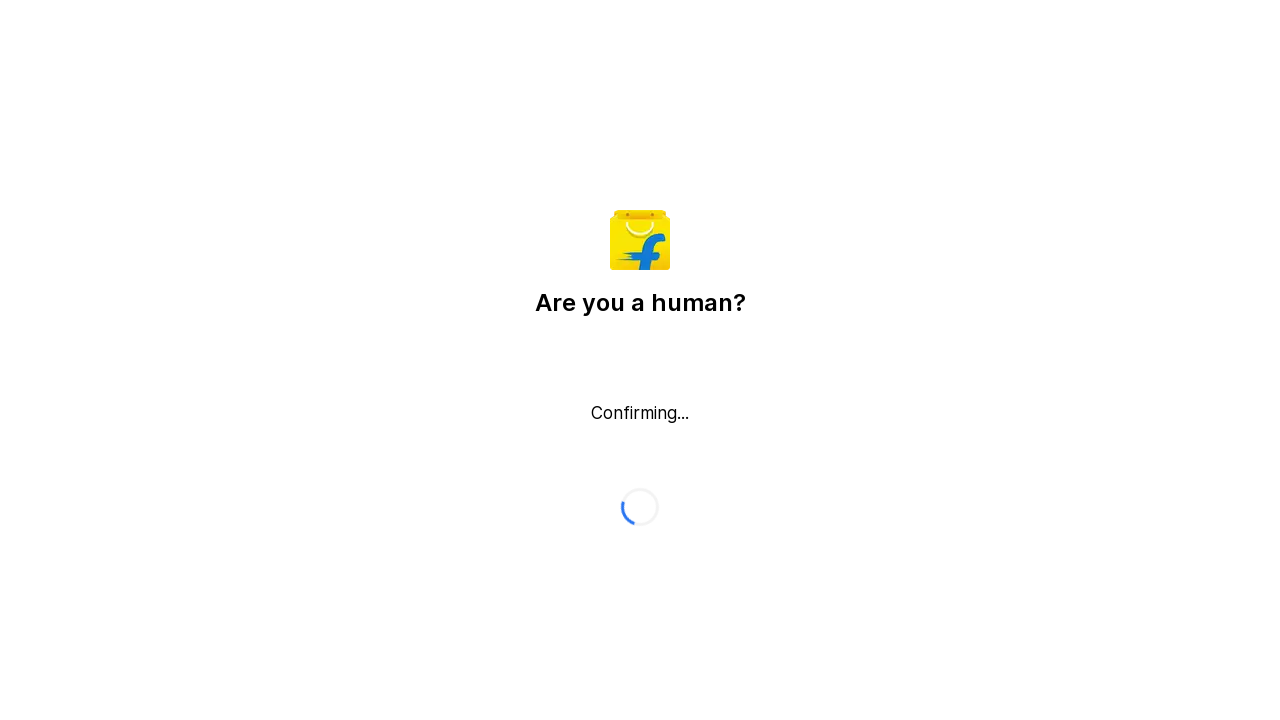

Retrieved page title: Flipkart reCAPTCHA
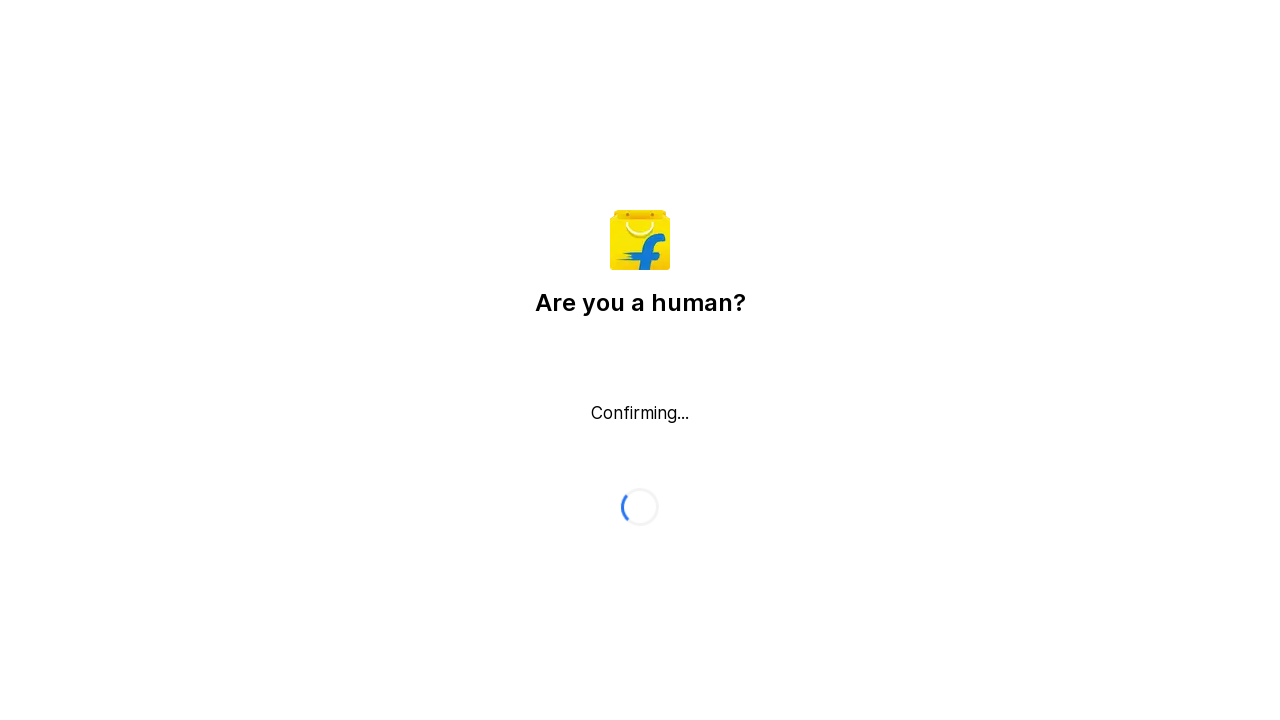

Verified that Flipkart homepage loaded successfully with title available
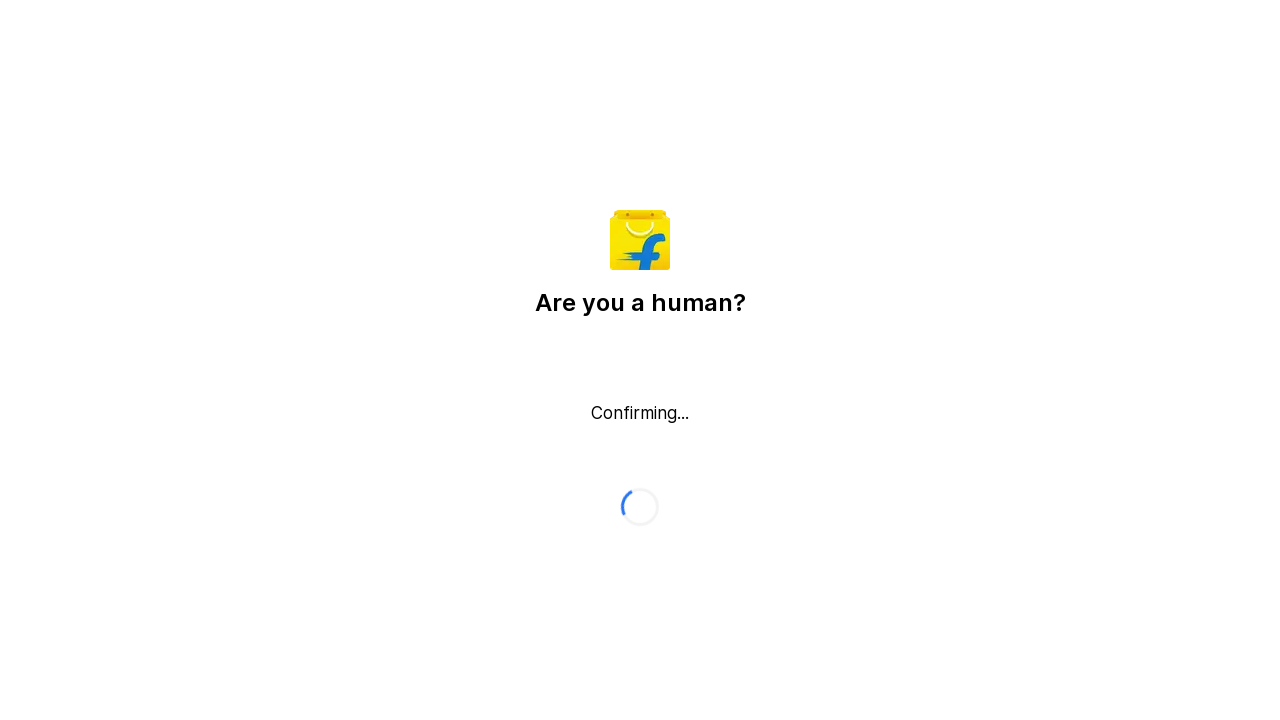

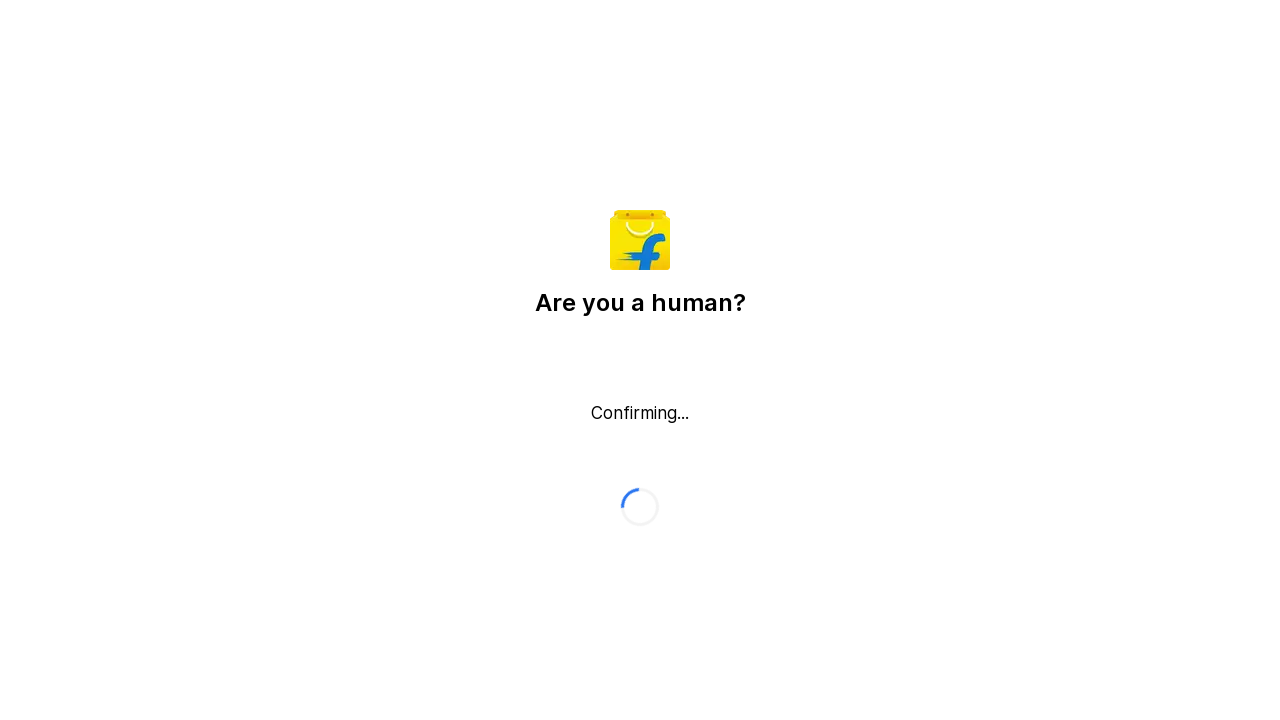